Tests number input field functionality by entering a value, clearing it, and entering another value

Starting URL: http://the-internet.herokuapp.com/inputs

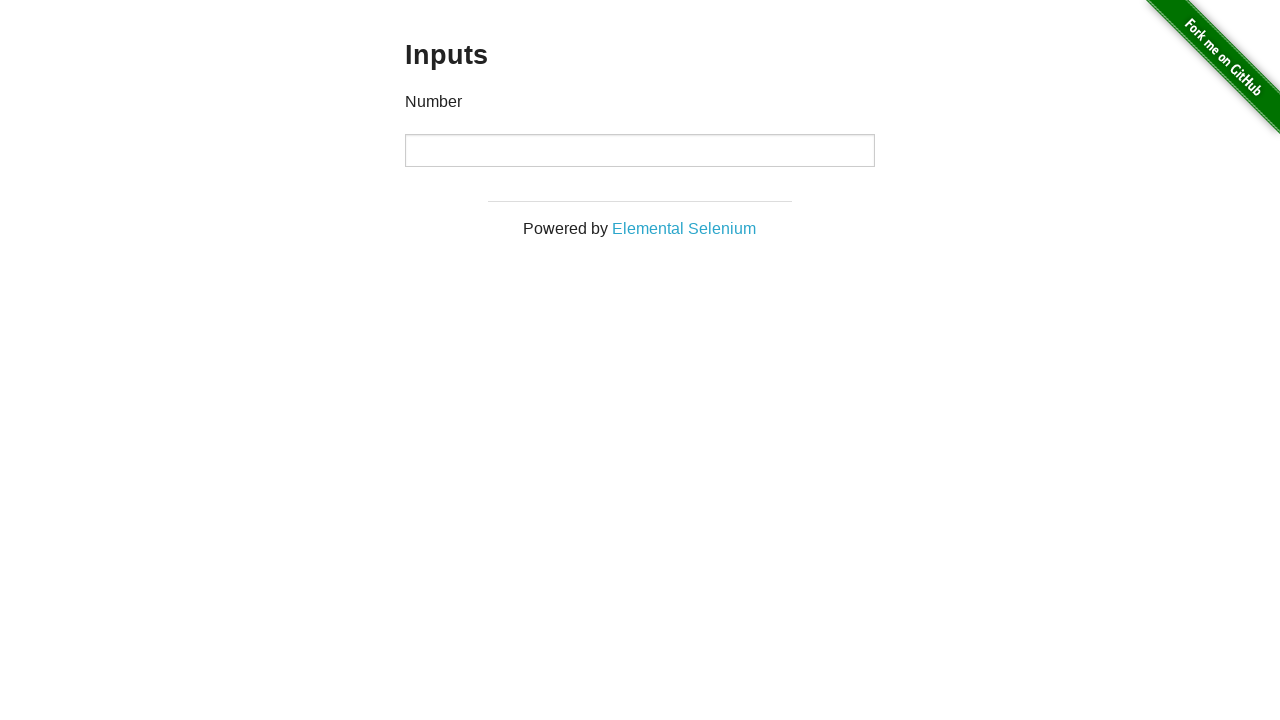

Number input field loaded and located
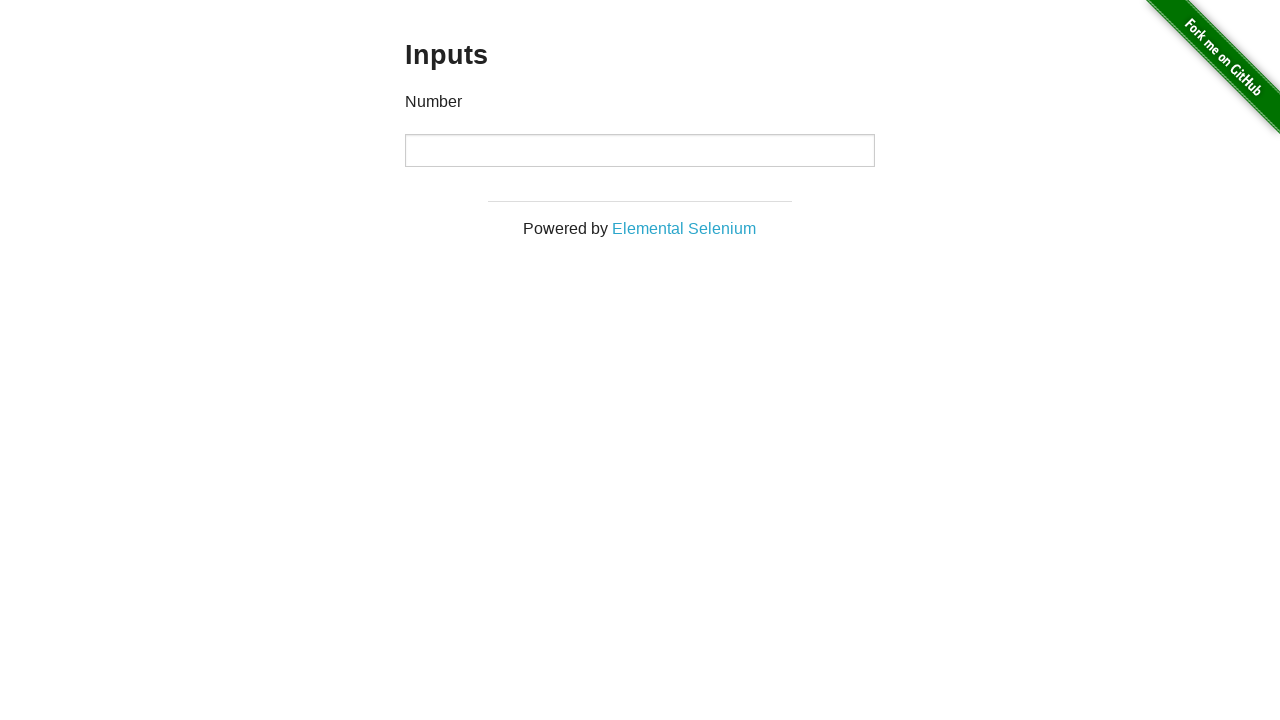

Entered first value '1000' into number input field on input[type='number']
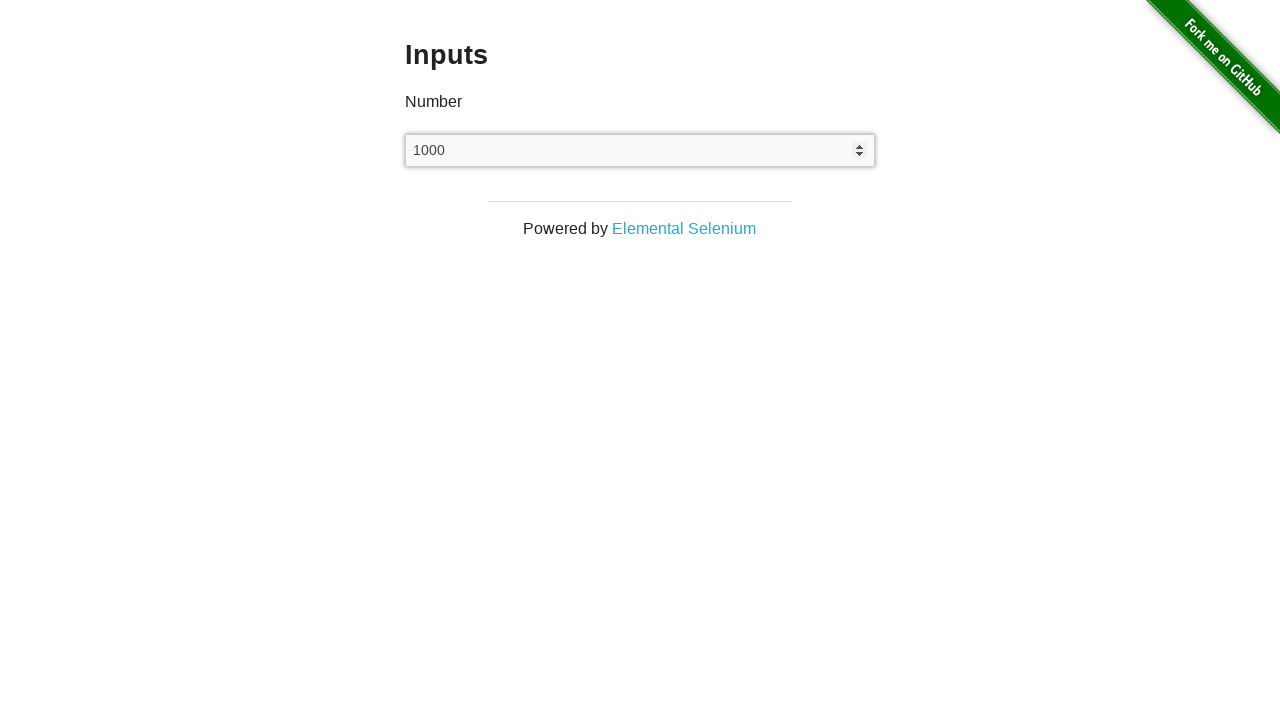

Cleared the number input field on input[type='number']
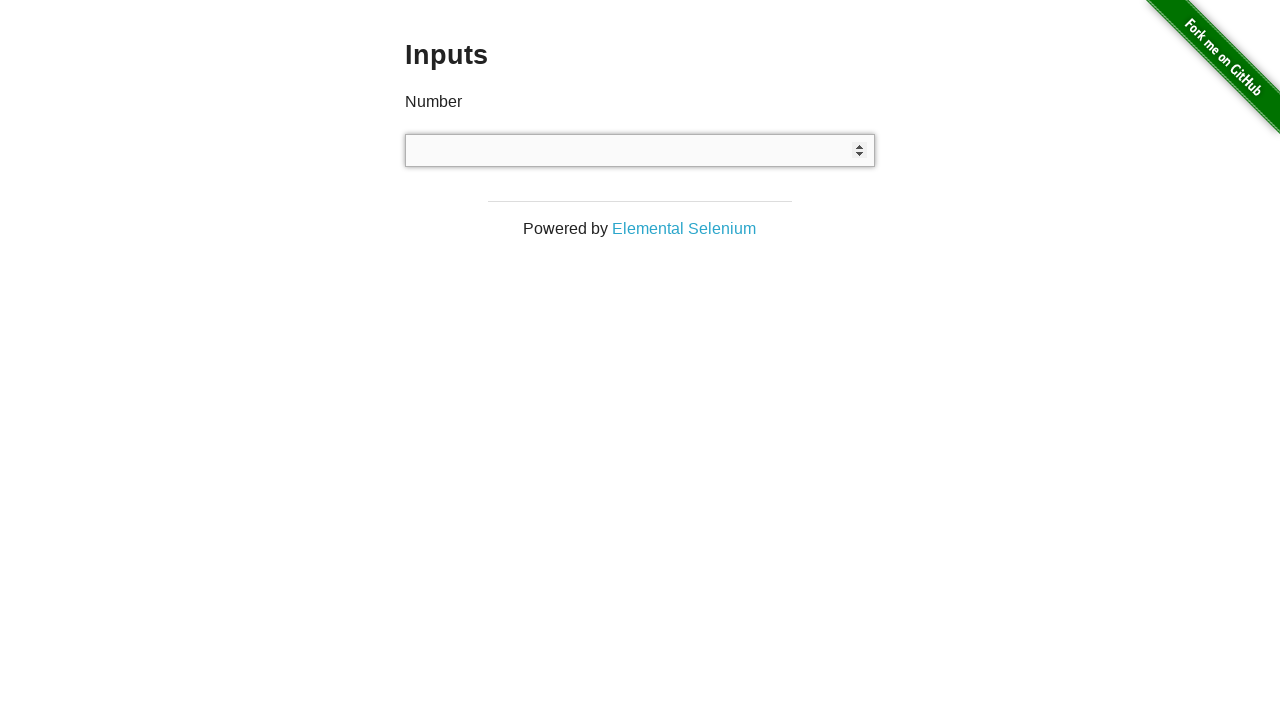

Entered second value '999' into number input field on input[type='number']
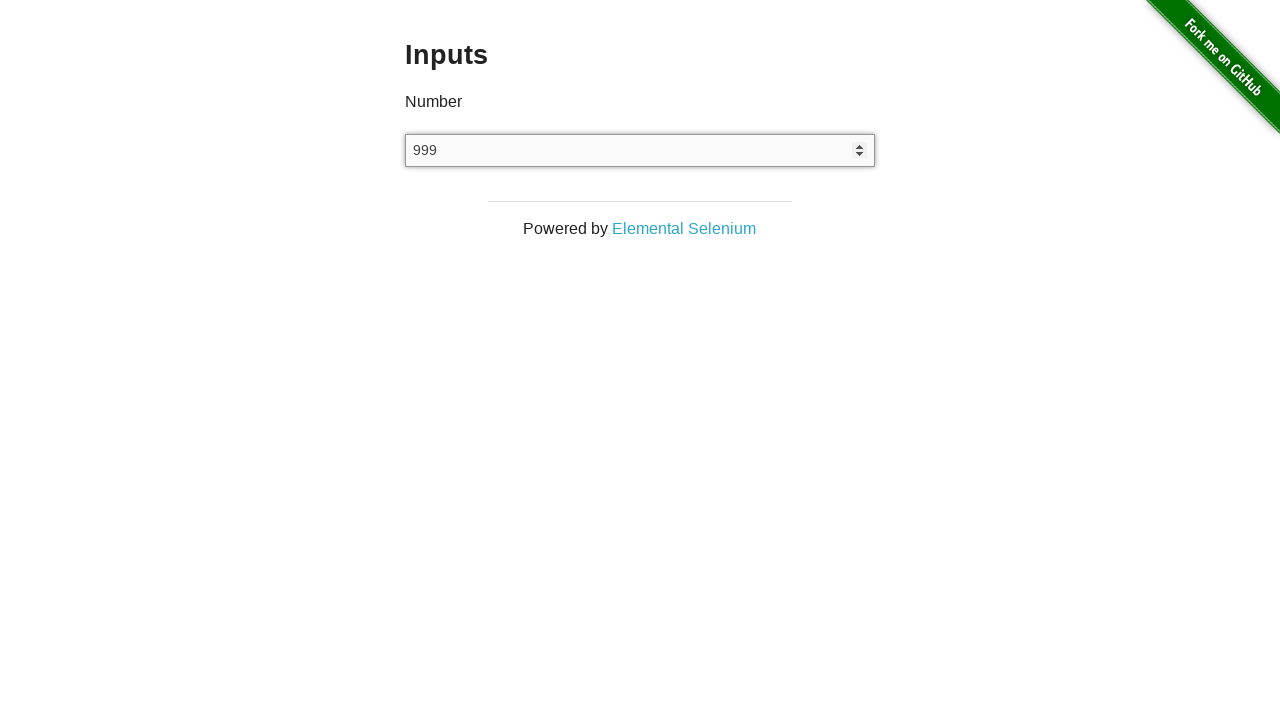

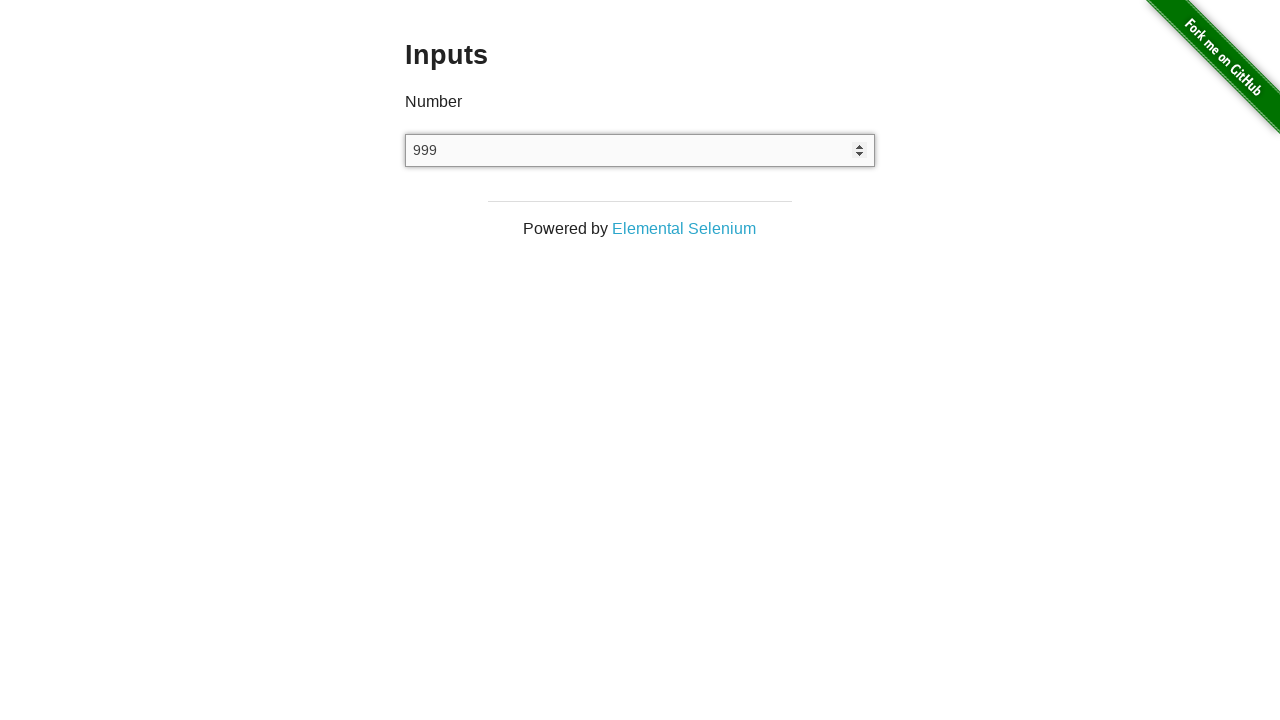